Fills out a simple form with personal information (first name, last name, city, country) and submits it

Starting URL: http://suninjuly.github.io/simple_form_find_task.html

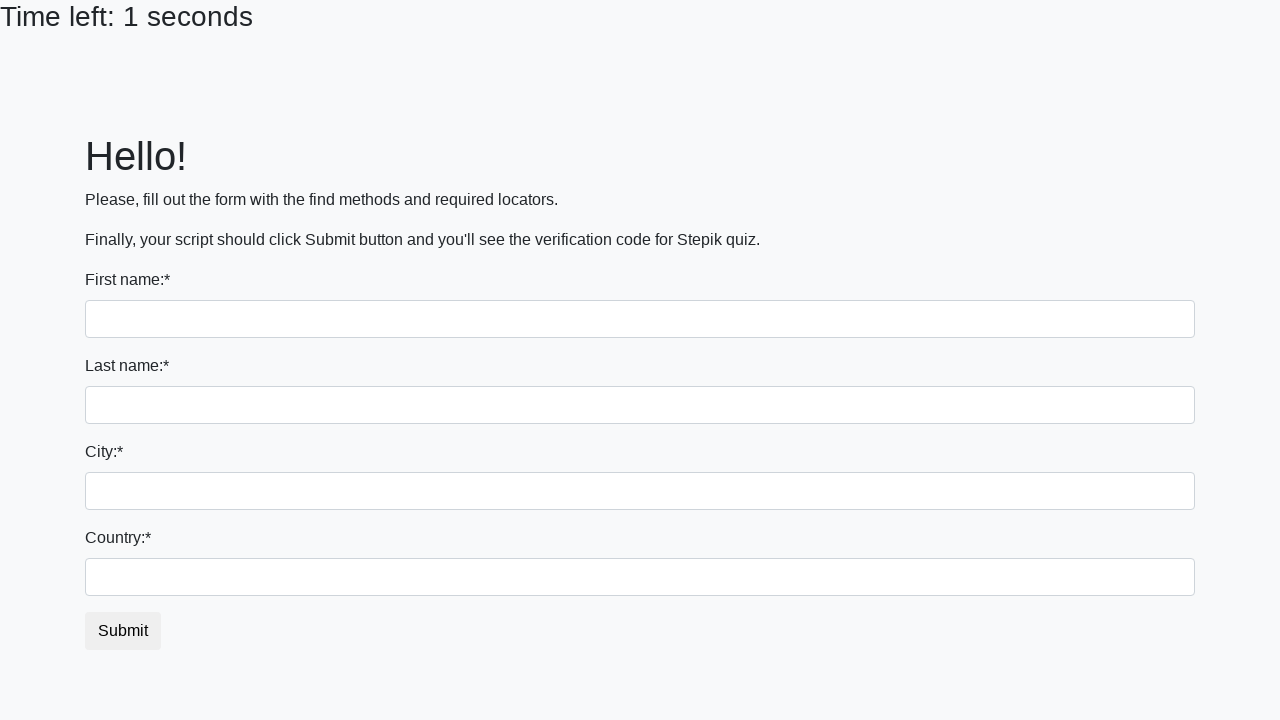

Filled first name field with 'John' on input[name='first_name']
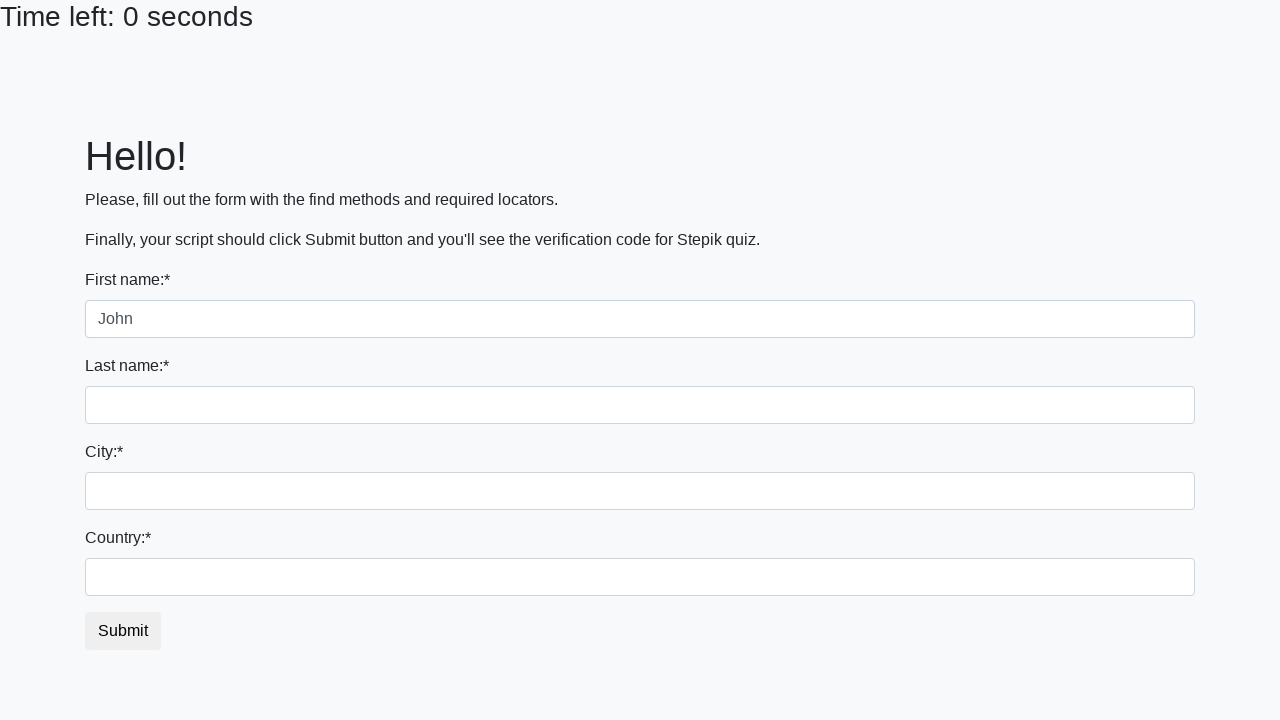

Filled last name field with 'Doe' on input[name='last_name']
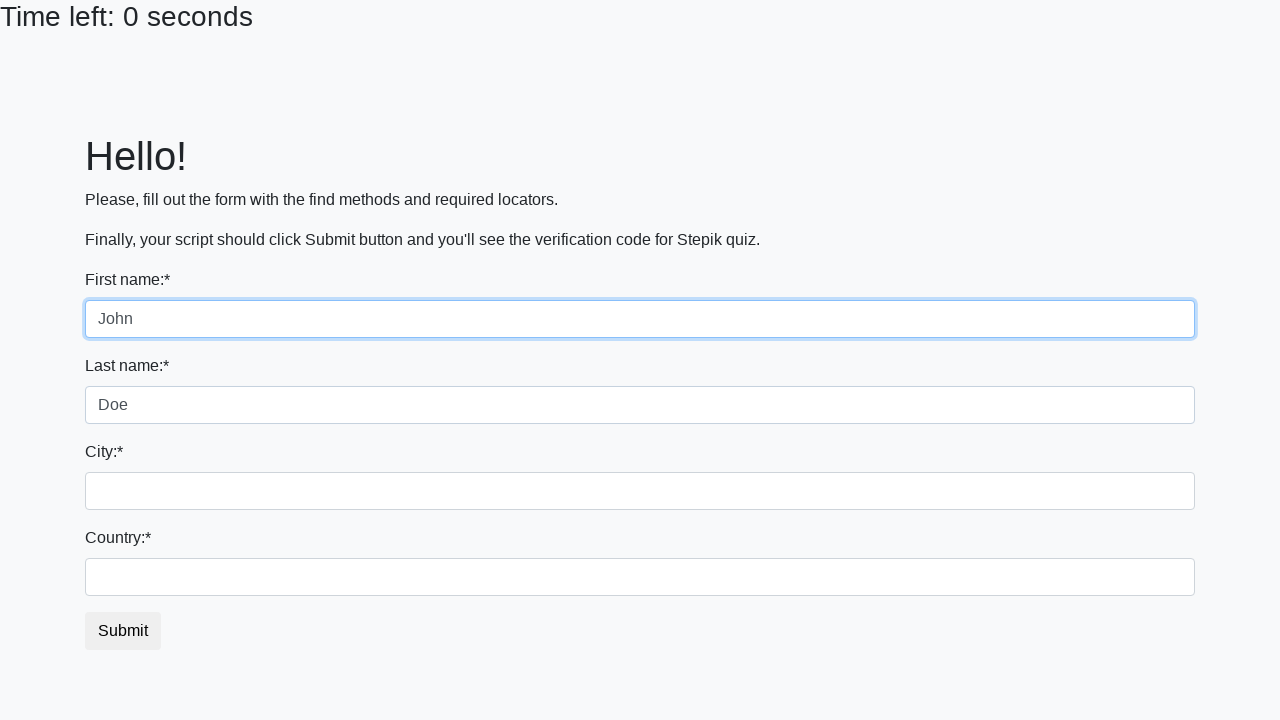

Filled city field with 'Boston' on .city
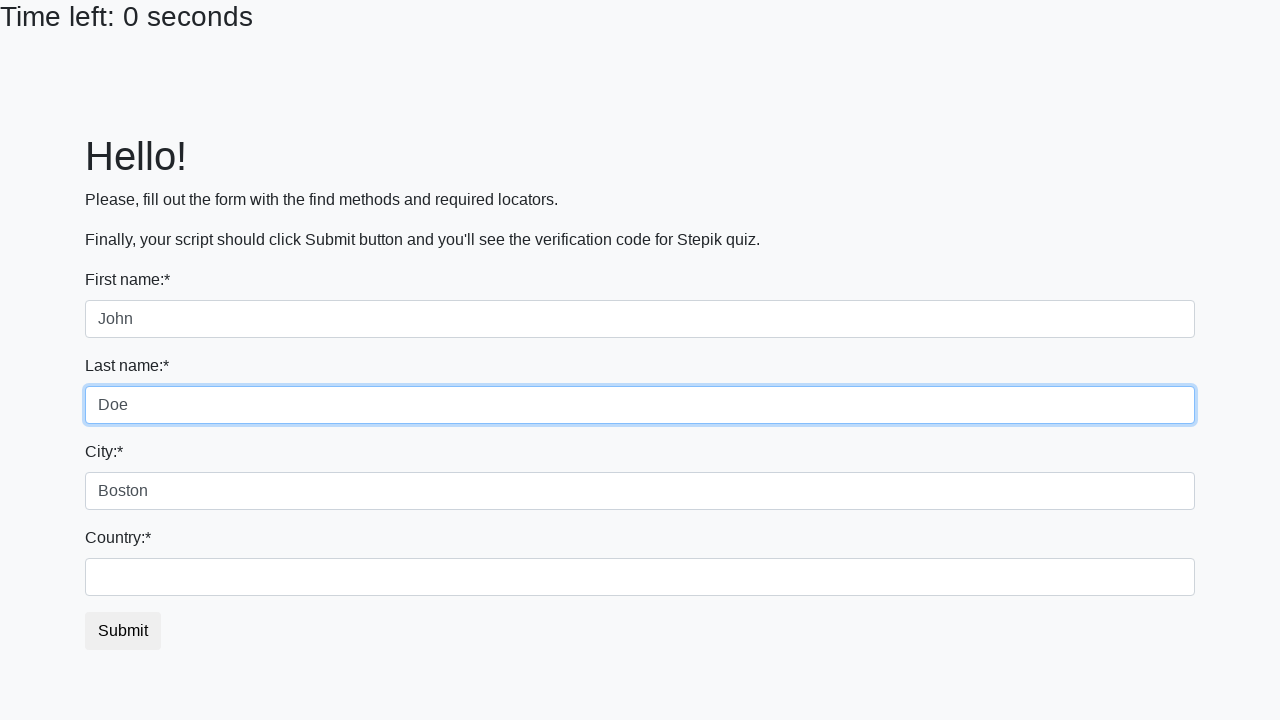

Filled country field with 'United States' on #country
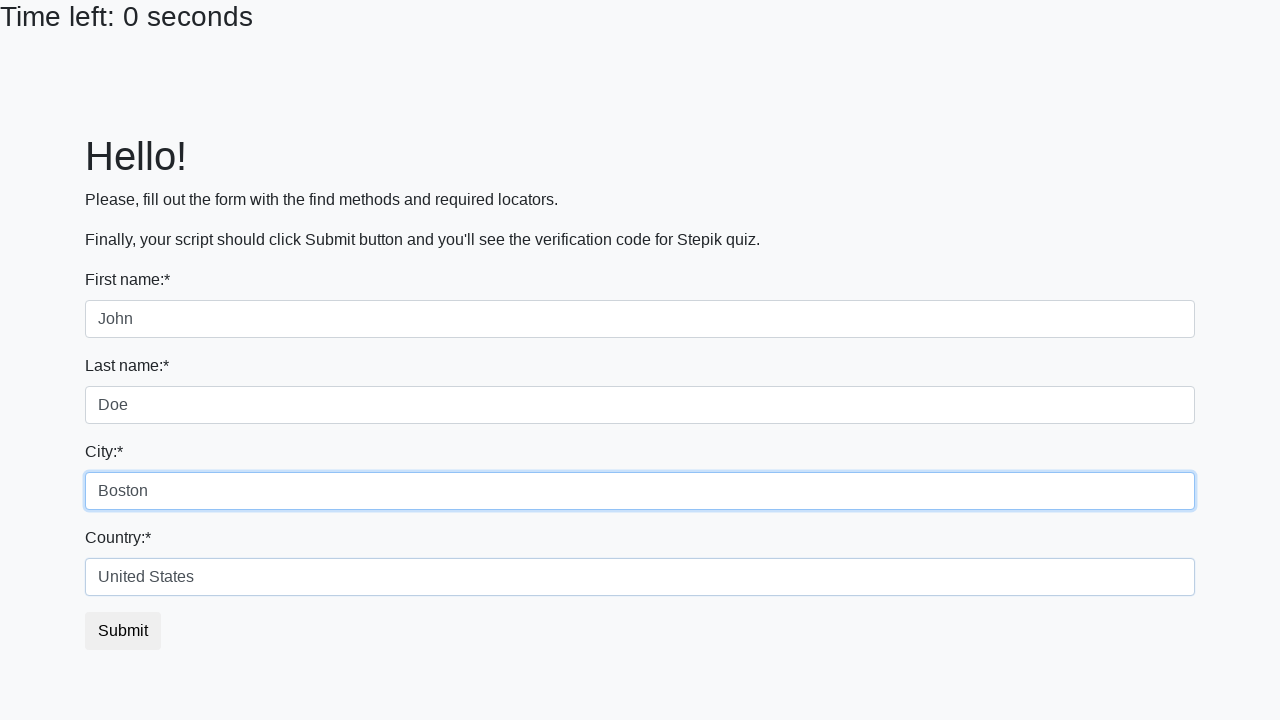

Clicked submit button to submit the form at (123, 631) on #submit_button
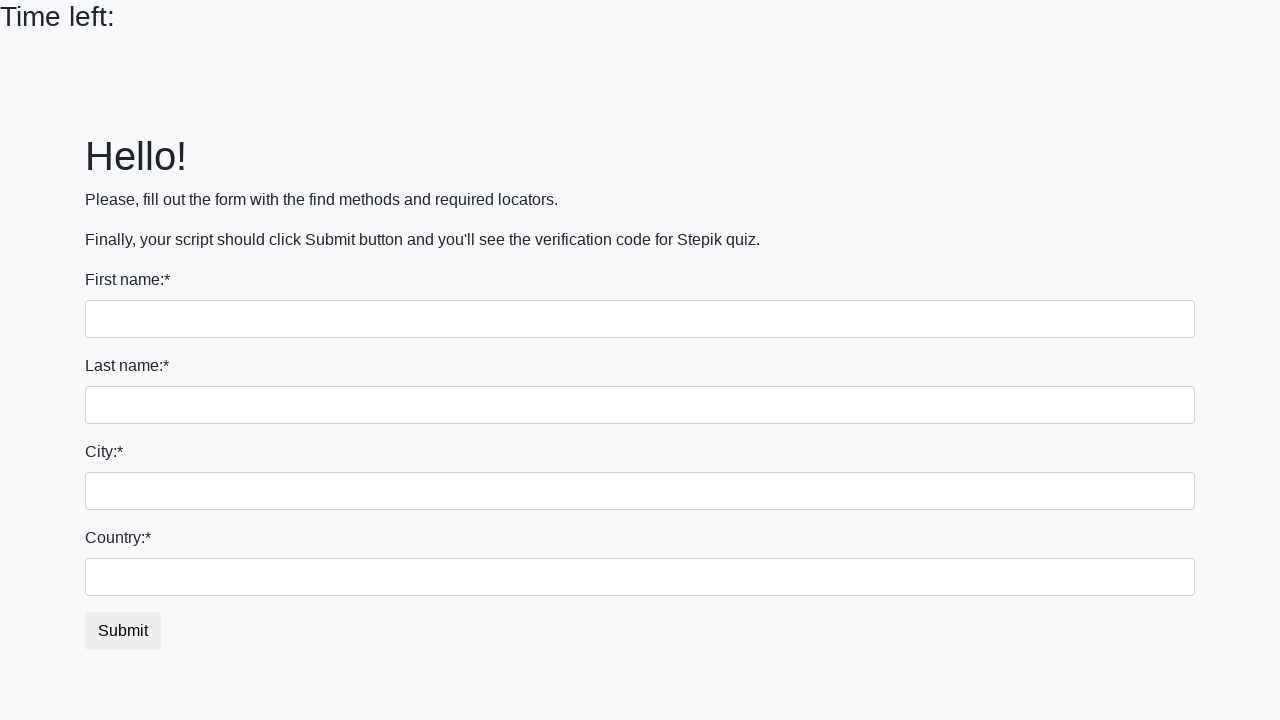

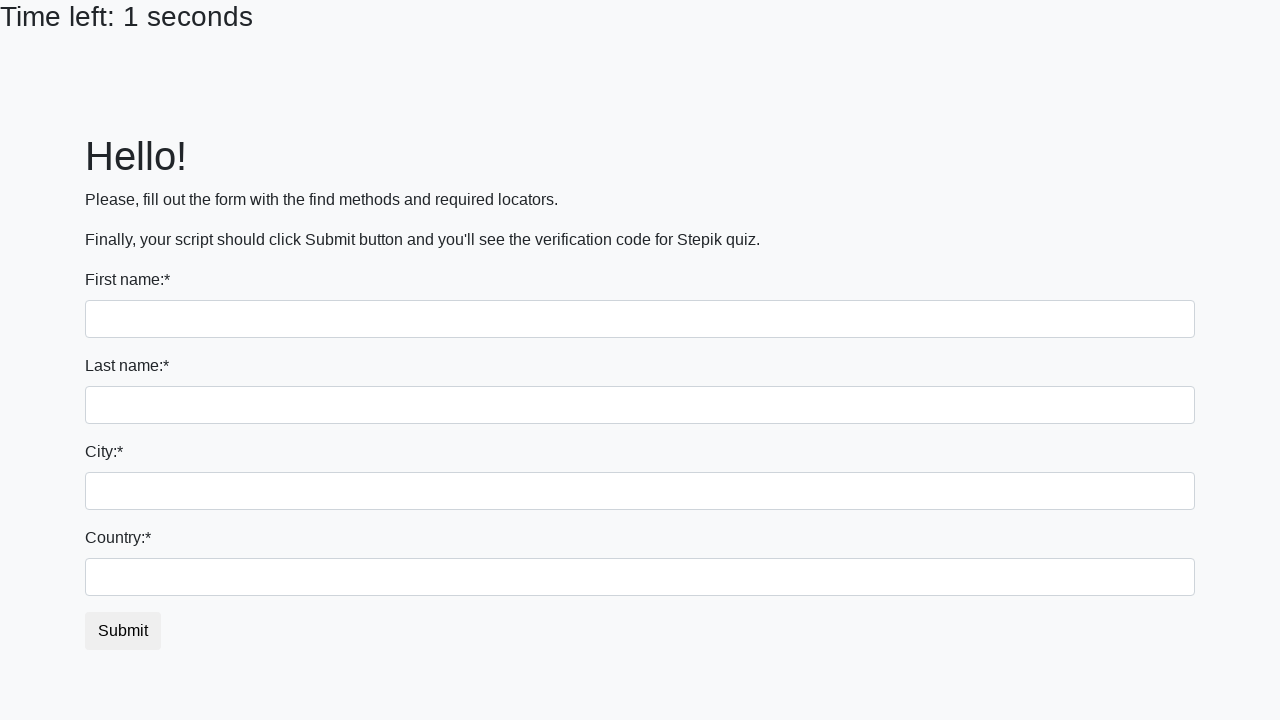